Tests iframe interaction and alert handling on W3Schools try-it editor by clicking a button inside an iframe and accepting the resulting confirm dialog

Starting URL: https://www.w3schools.com/js/tryit.asp?filename=tryjs_confirm

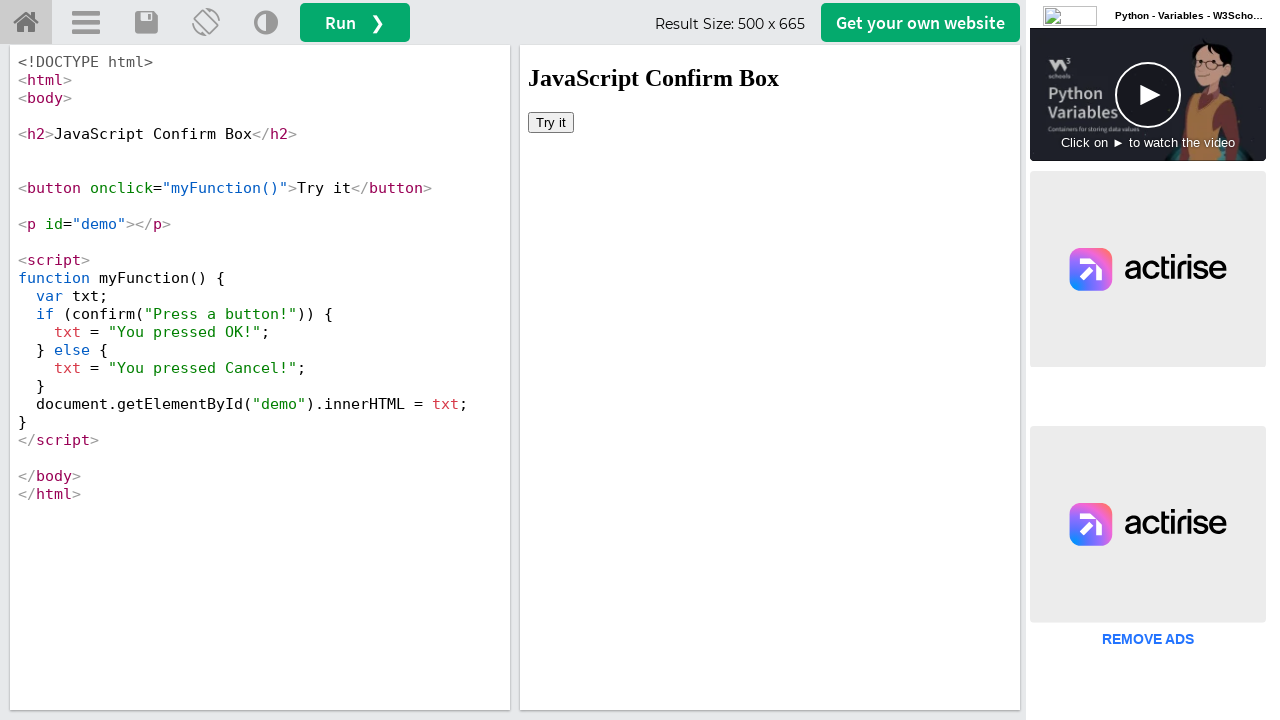

Switched to iframeResult containing the try-it editor
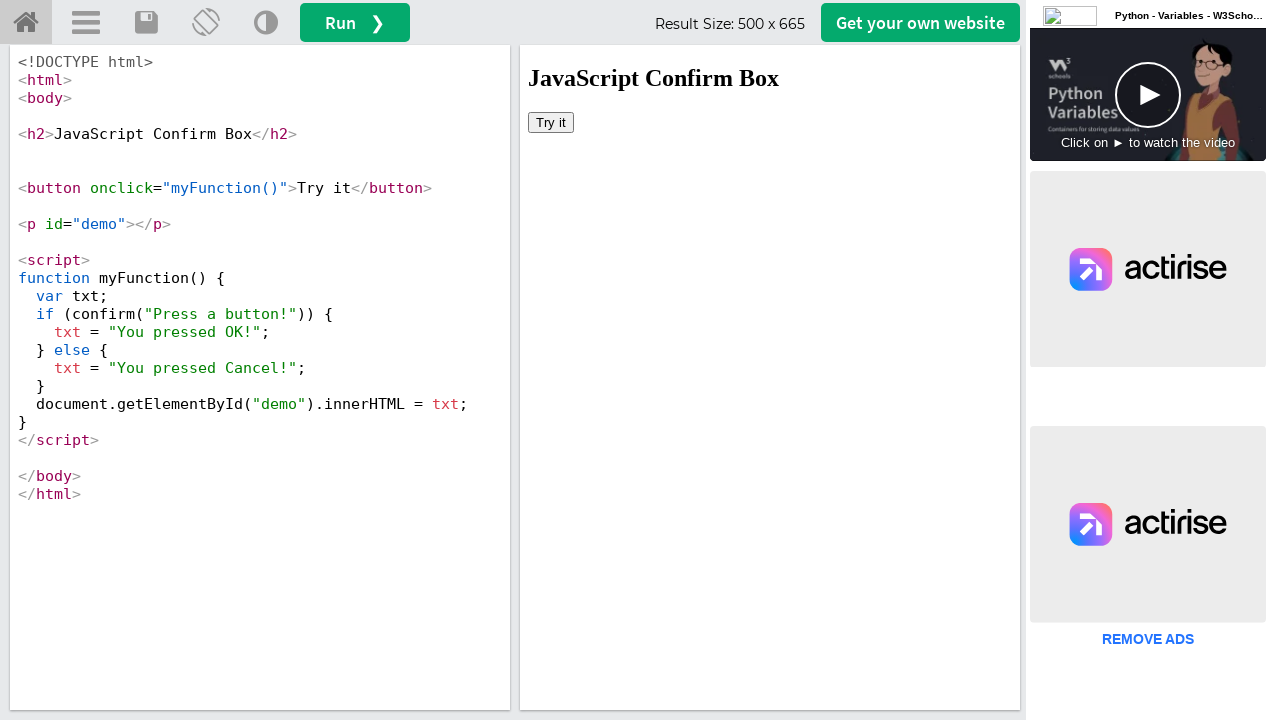

Clicked the 'Try it' button inside the iframe at (551, 122) on button:has-text('Try it')
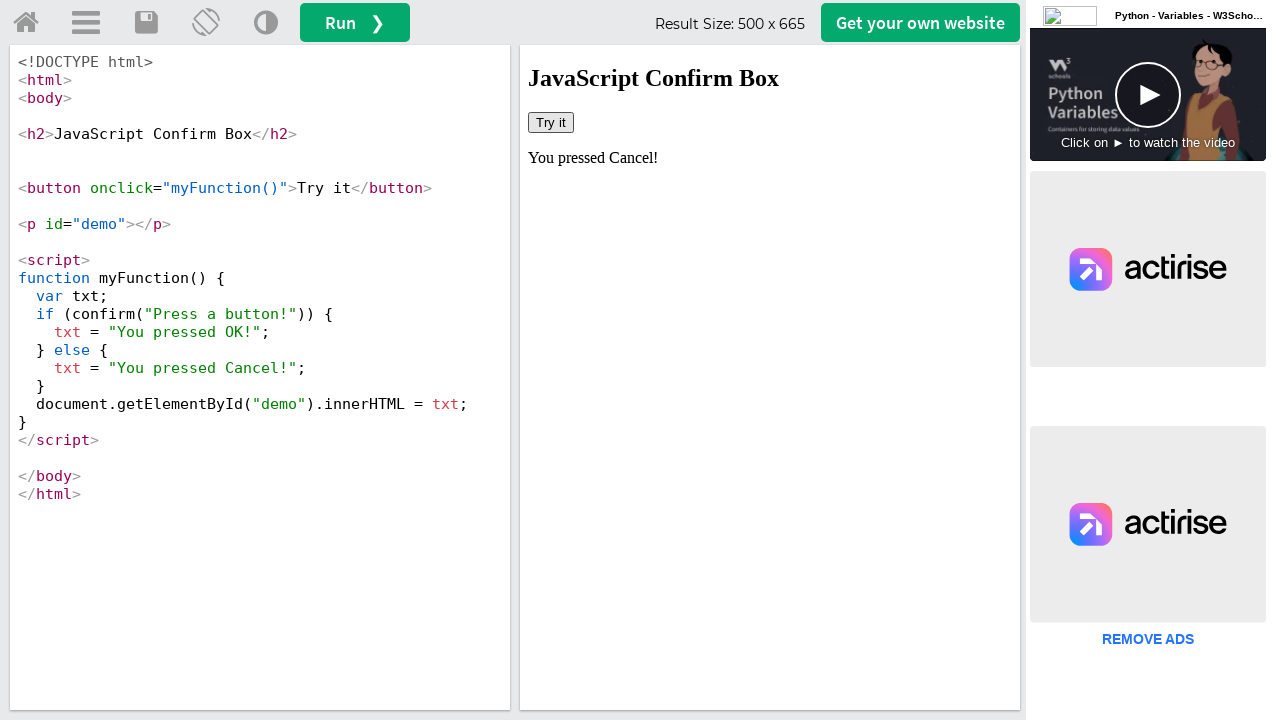

Set up dialog handler to accept confirm dialogs
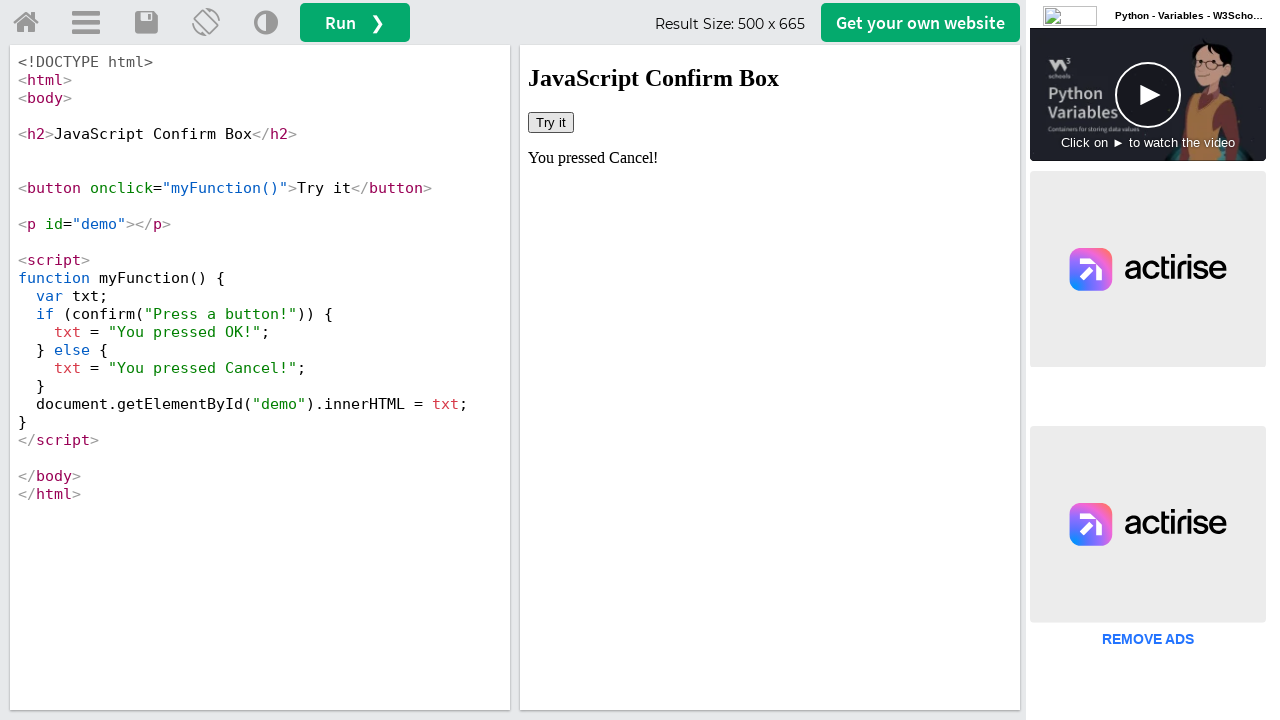

Retrieved result text from #demo element: 'You pressed Cancel!'
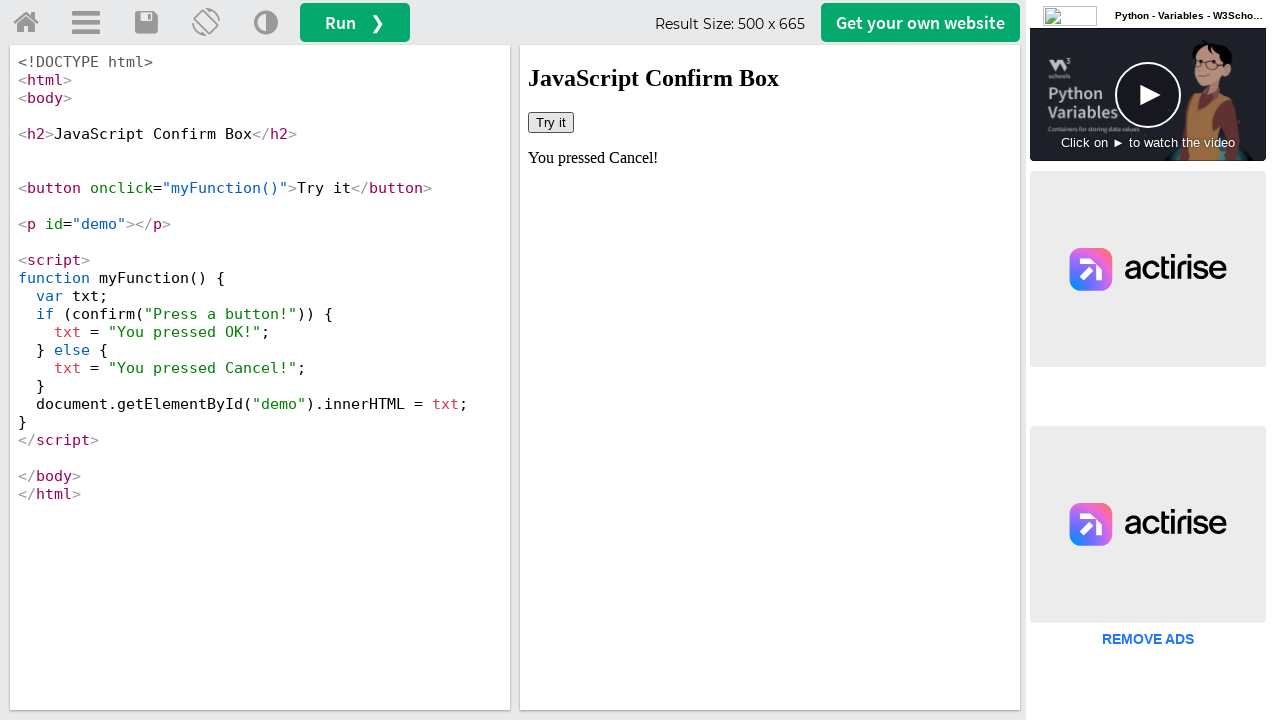

Printed result text to console
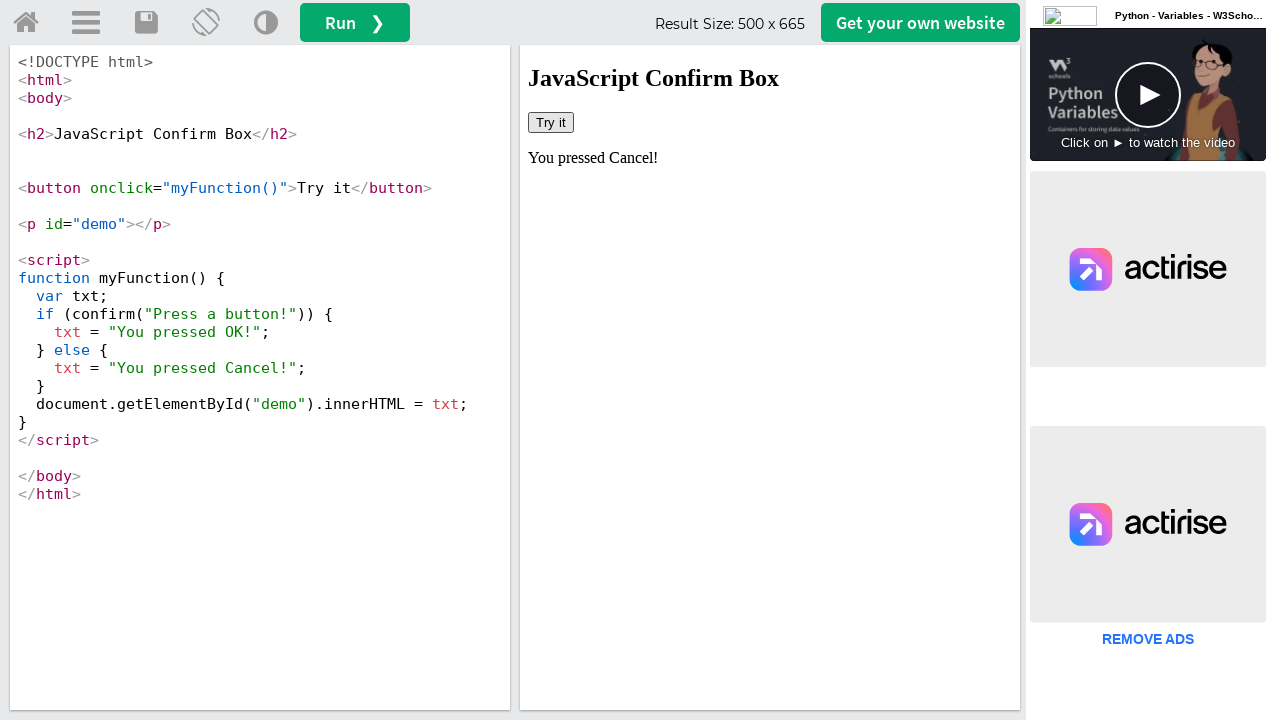

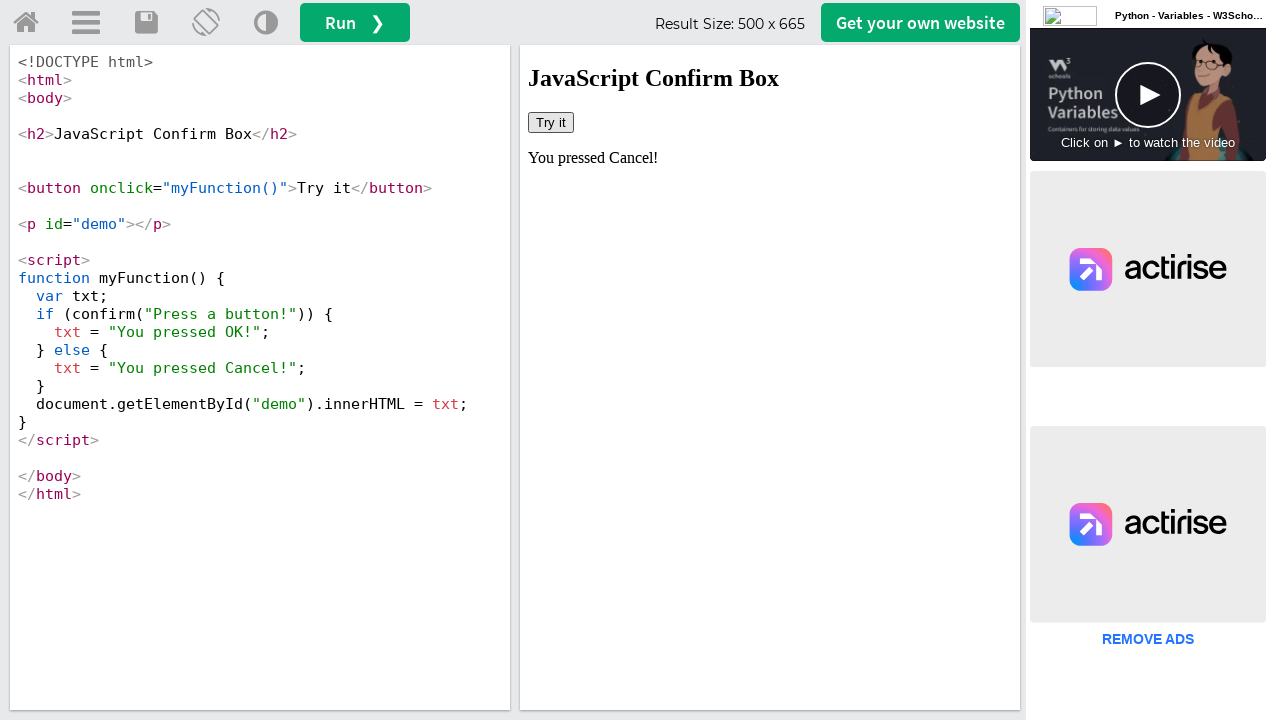